Retrieves an attribute value from an image element, performs a mathematical calculation, fills the result in a form, selects checkboxes, and submits the form

Starting URL: http://suninjuly.github.io/get_attribute.html

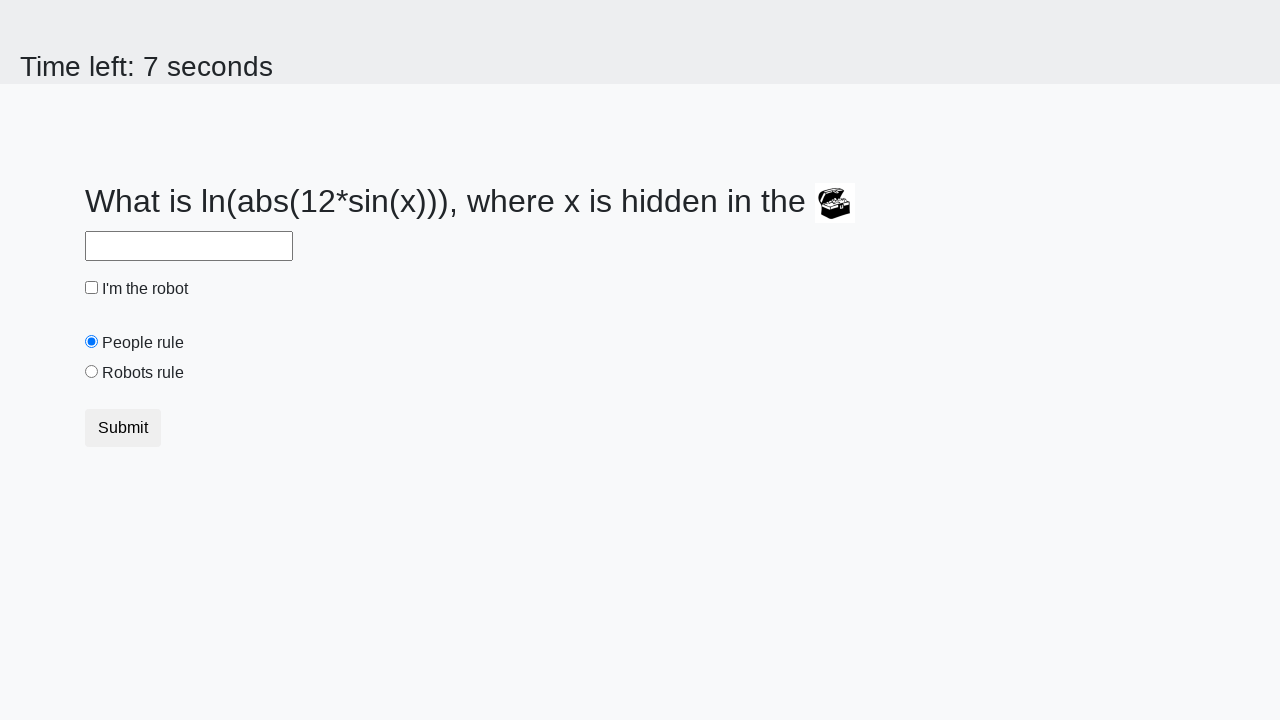

Located treasure image element
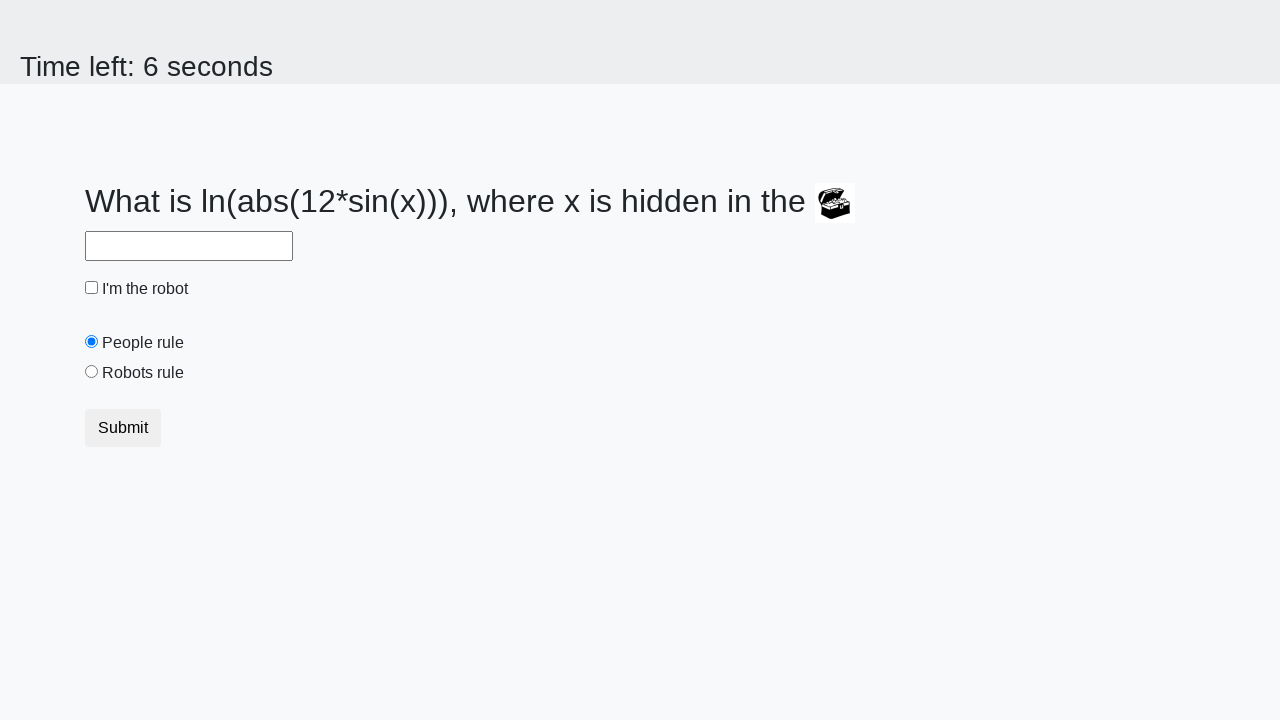

Retrieved valuex attribute from image: 783
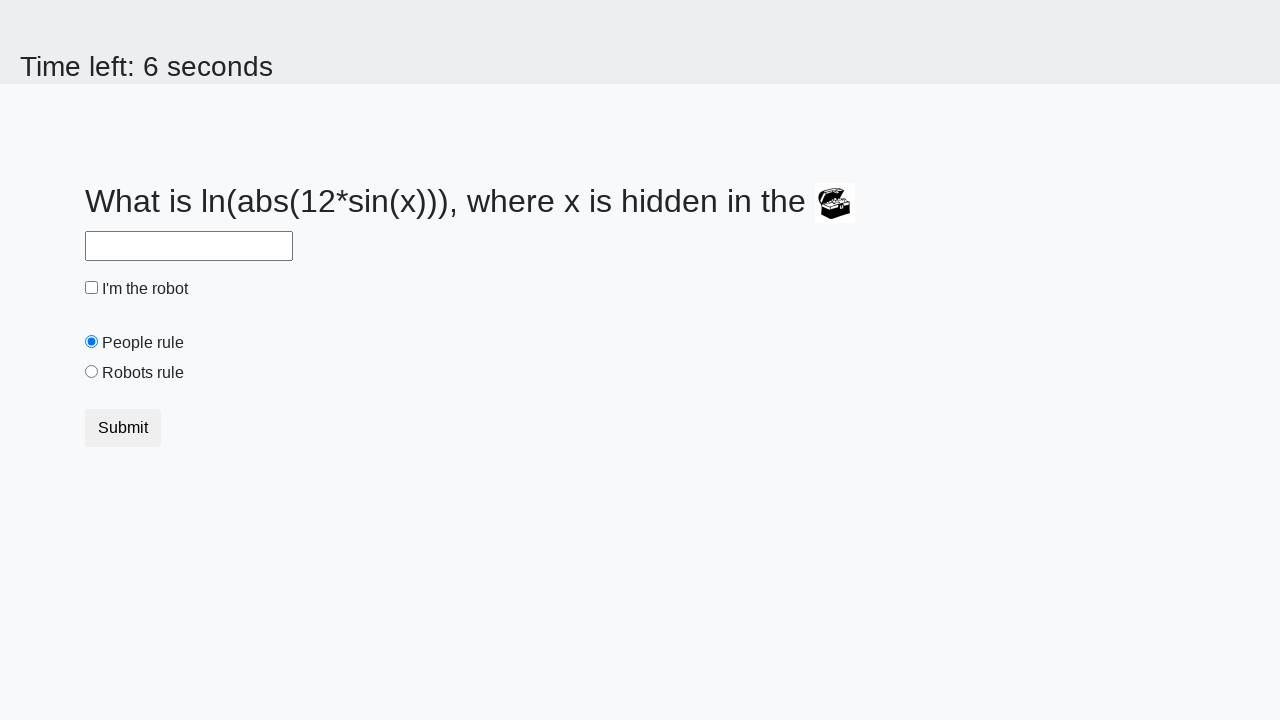

Calculated result: 2.0945513214840834 from input 783
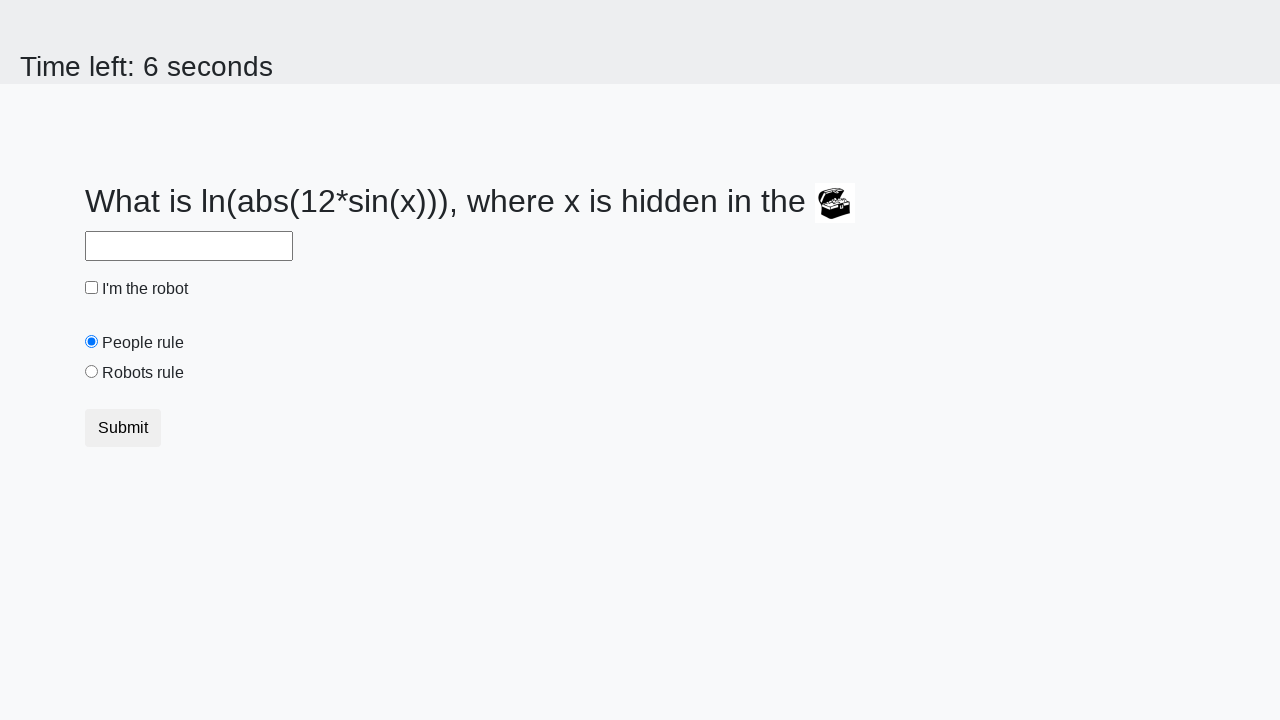

Filled answer field with calculated value 2.0945513214840834 on #answer
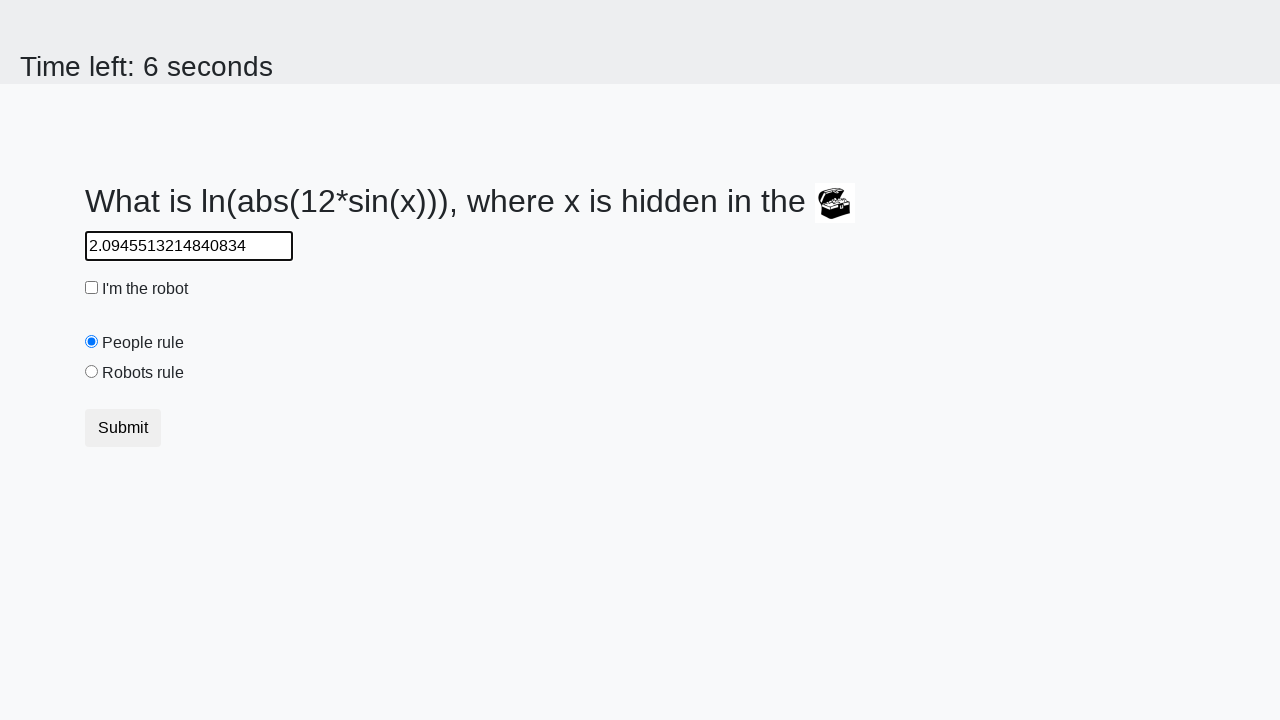

Clicked robot checkbox at (92, 288) on [type='checkbox']
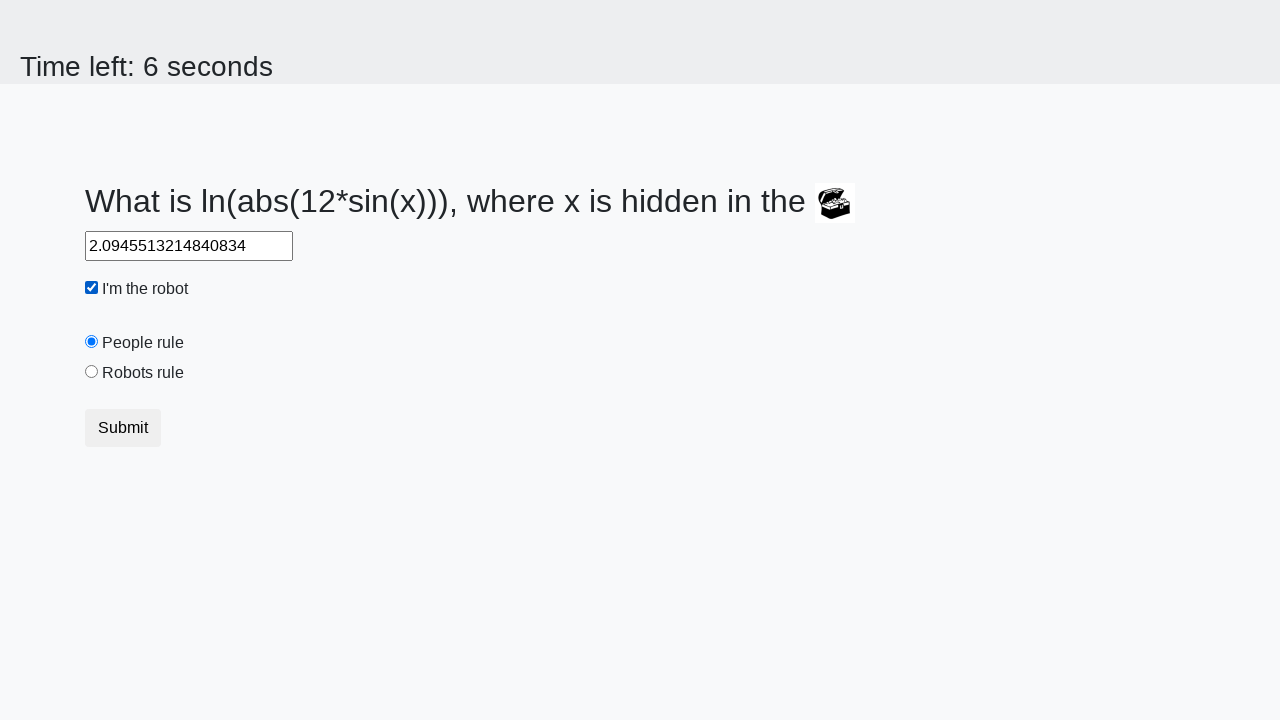

Selected robots rule radio button at (92, 372) on #robotsRule
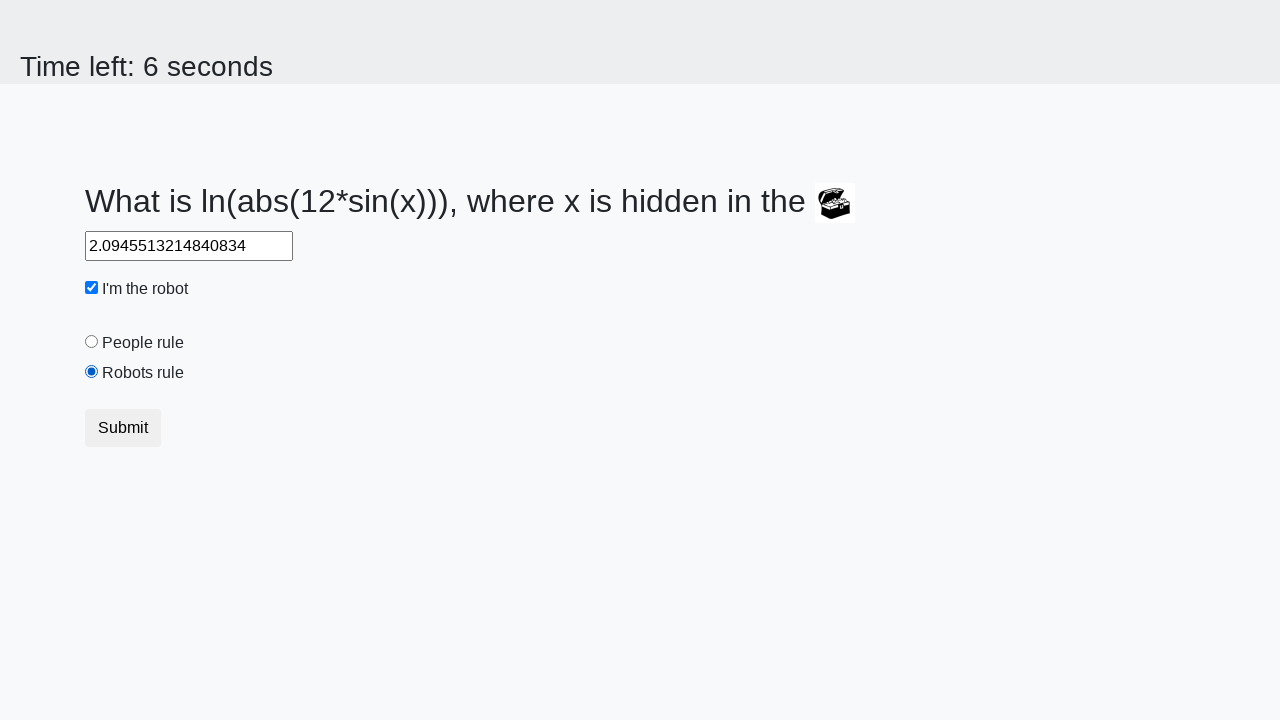

Scrolled submit button into view
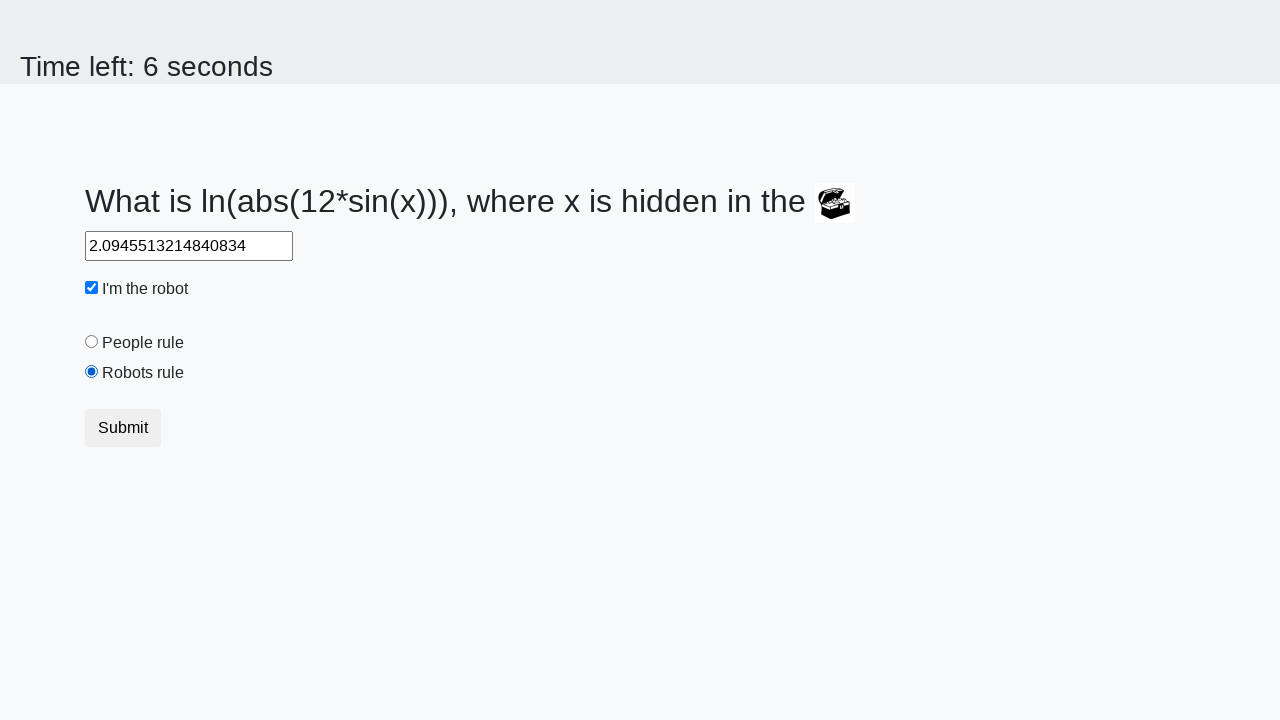

Clicked submit button to submit form at (123, 428) on button
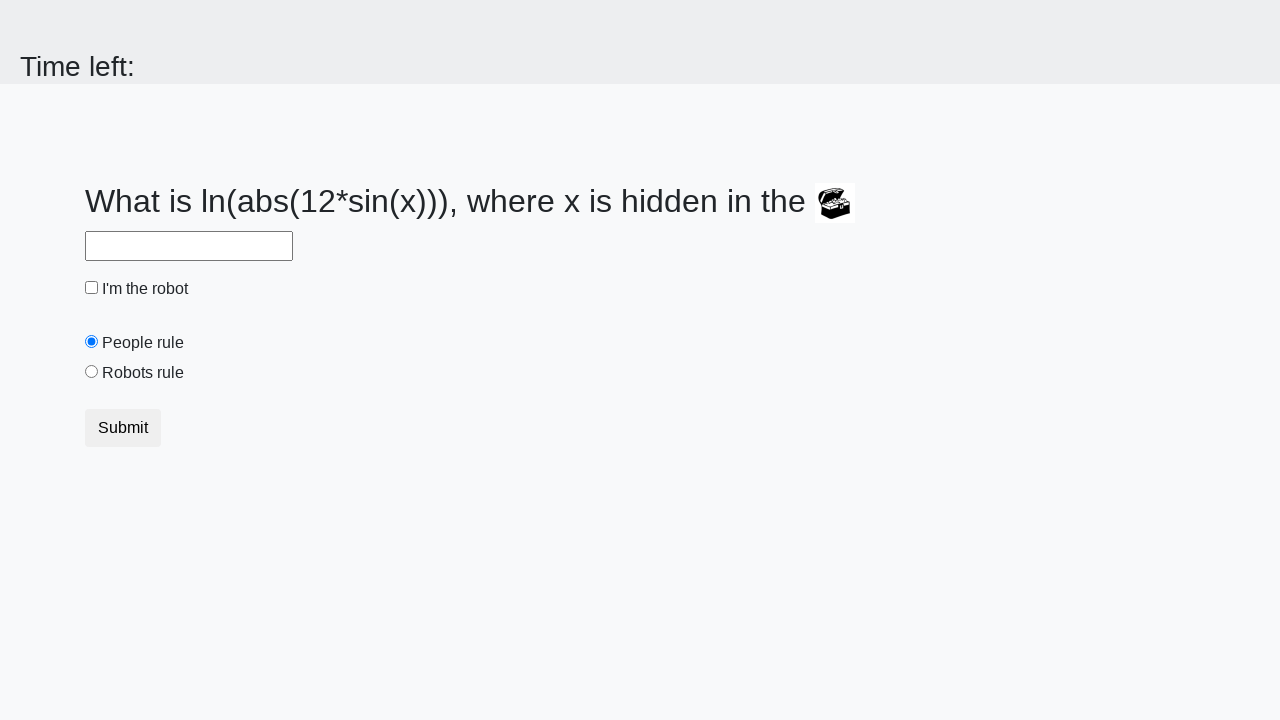

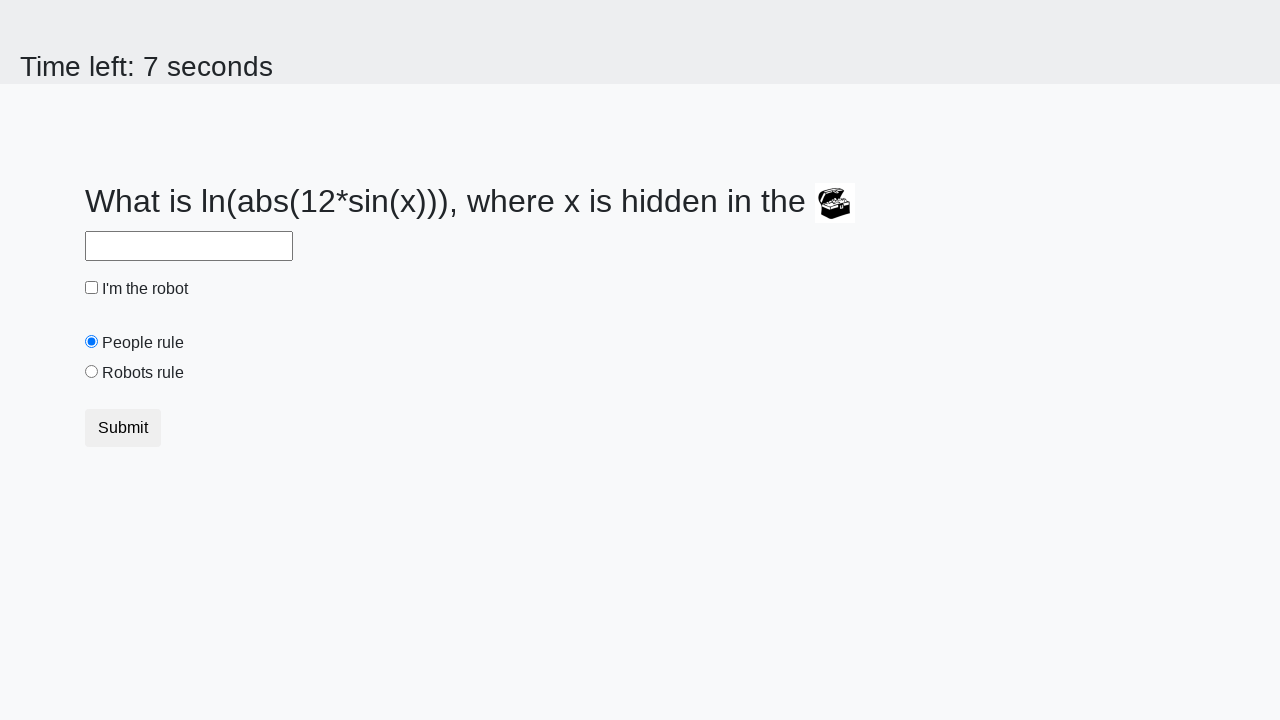